Tests different button click types on DemoQA - performs double click, right click, and regular click on buttons and verifies the corresponding messages appear.

Starting URL: https://demoqa.com/buttons

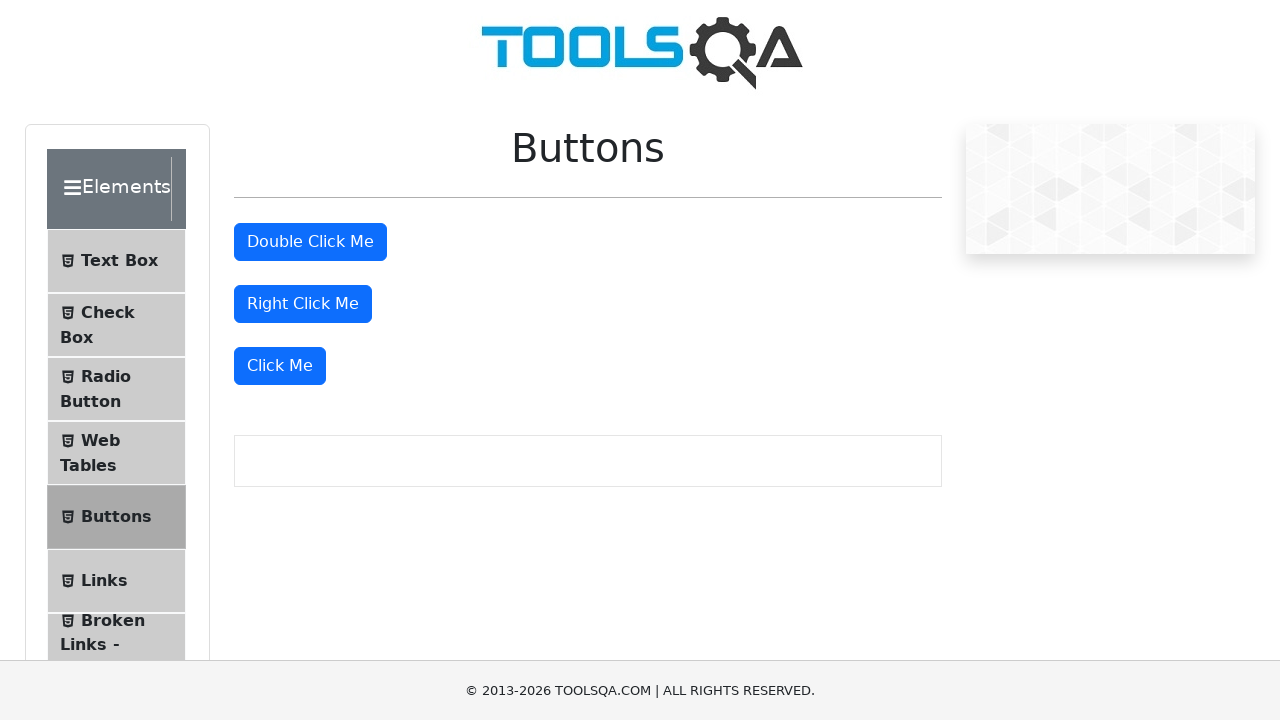

Double clicked the double click button at (310, 242) on #doubleClickBtn
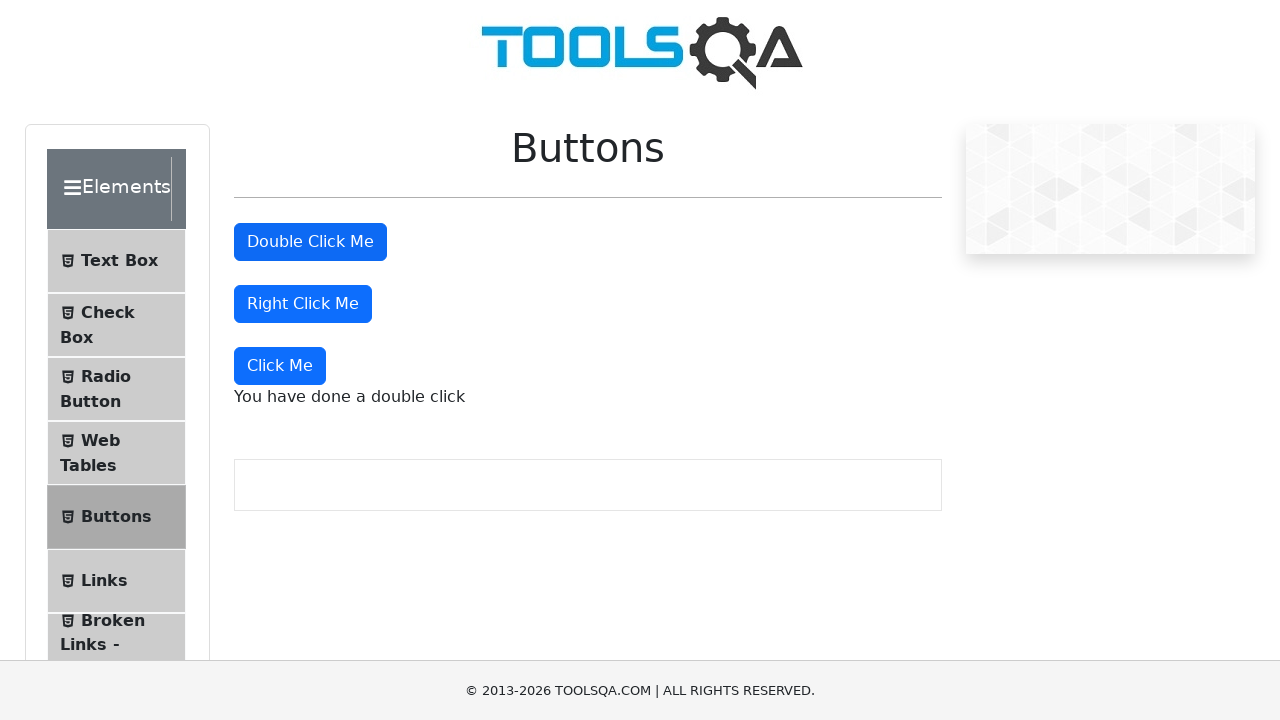

Right clicked the right click button at (303, 304) on #rightClickBtn
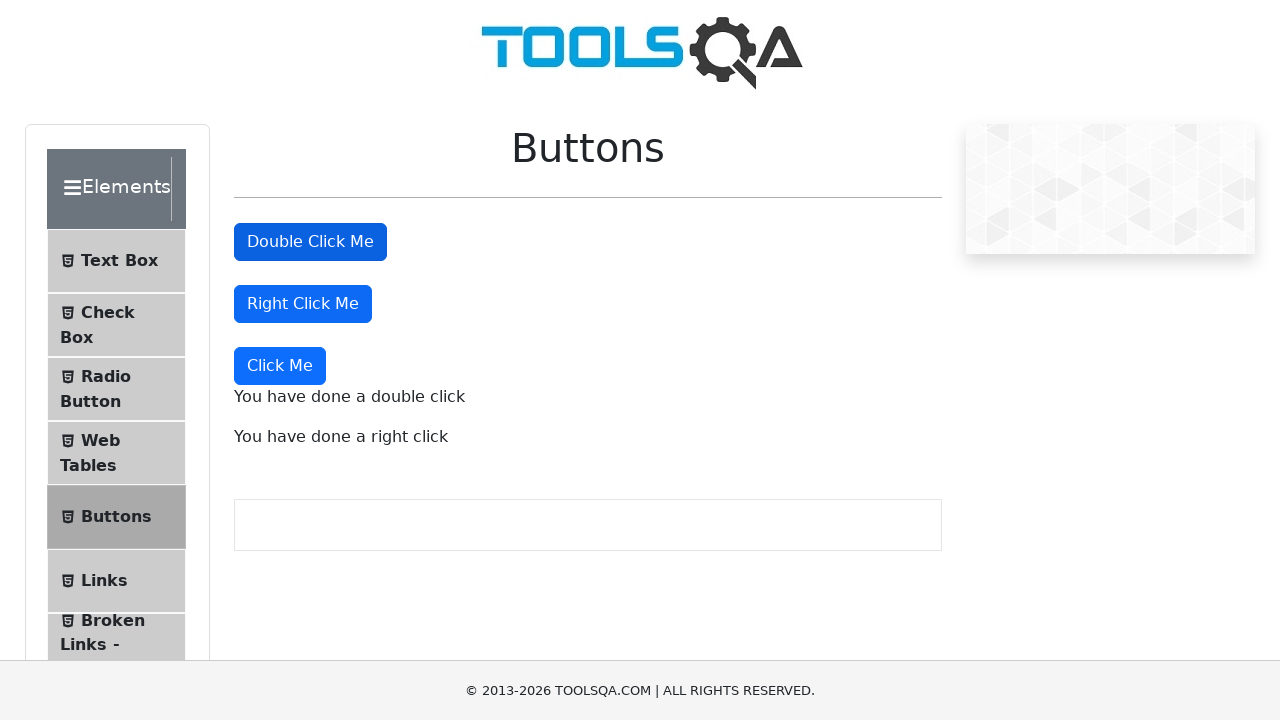

Clicked the dynamic click button at (280, 366) on xpath=//button[@id='rightClickBtn']/parent::div/following-sibling::div/button
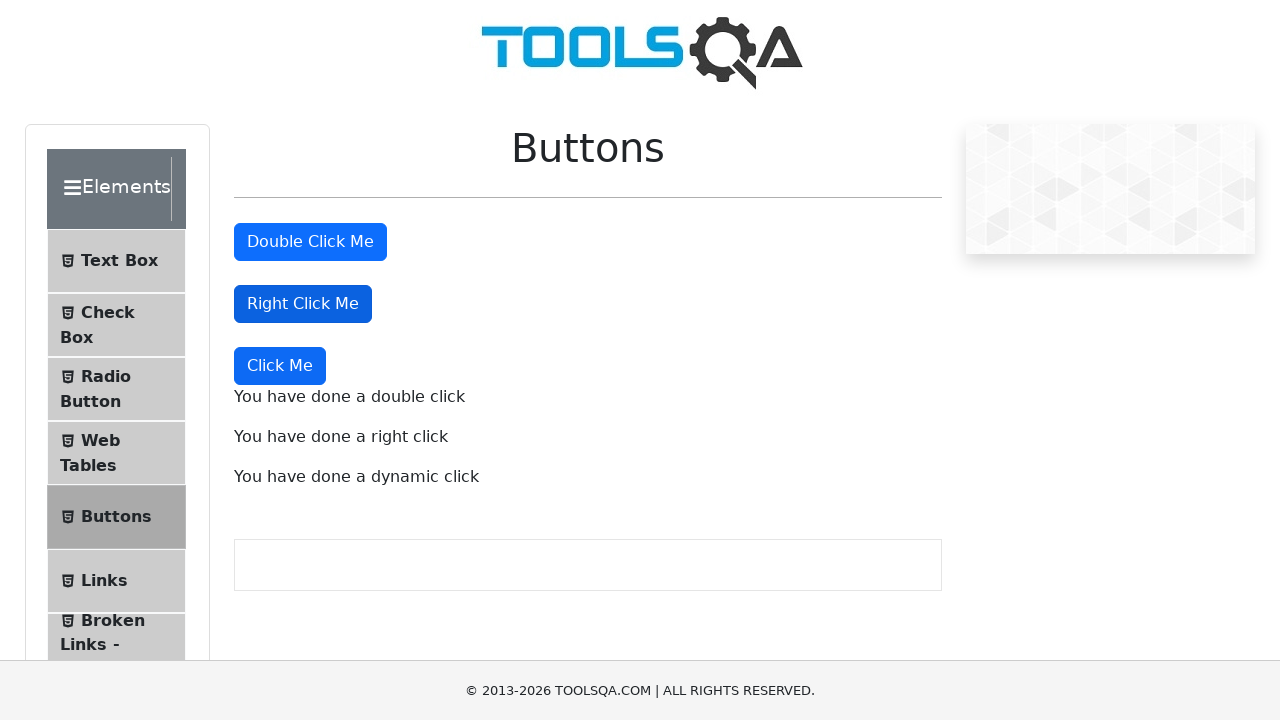

Double click message appeared
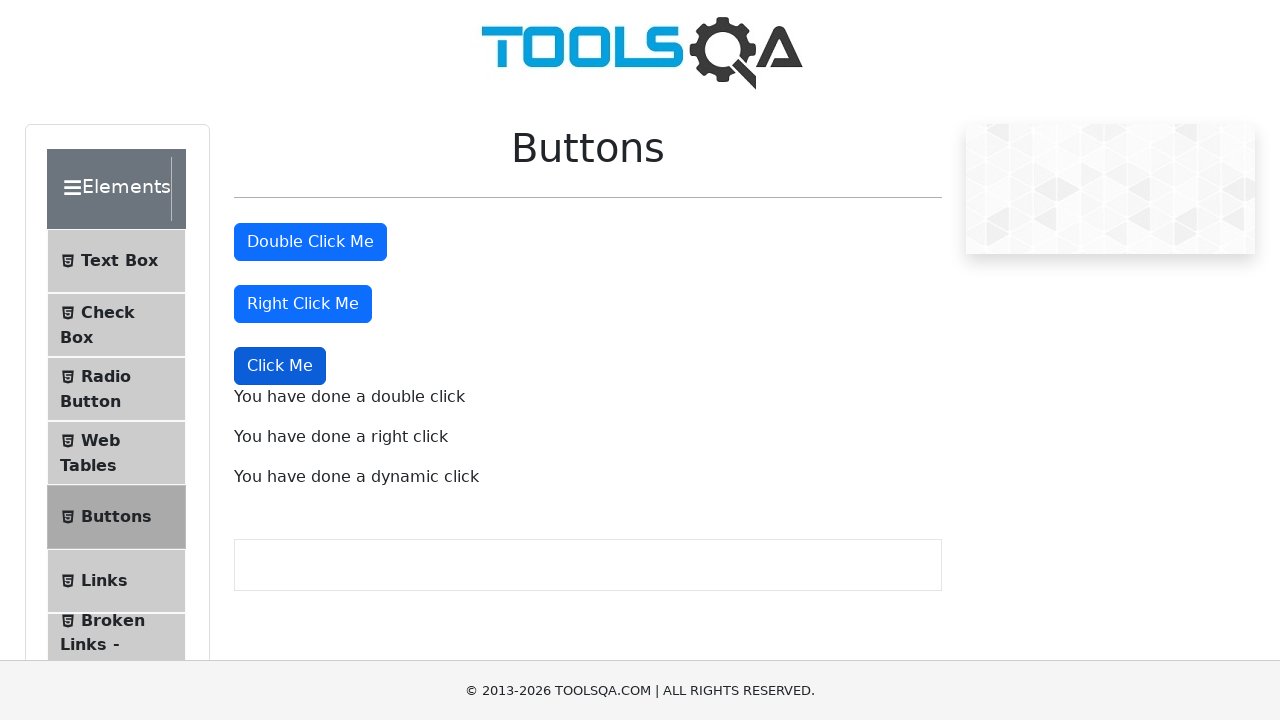

Right click message appeared
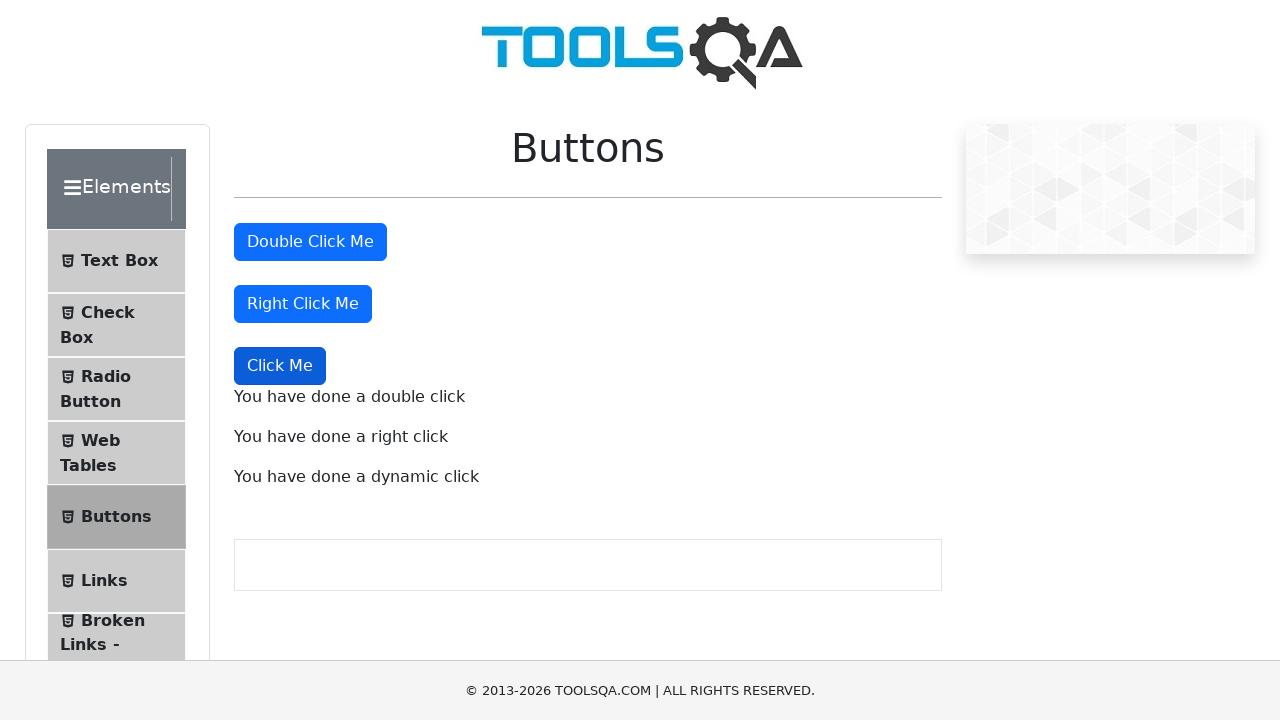

Dynamic click message appeared
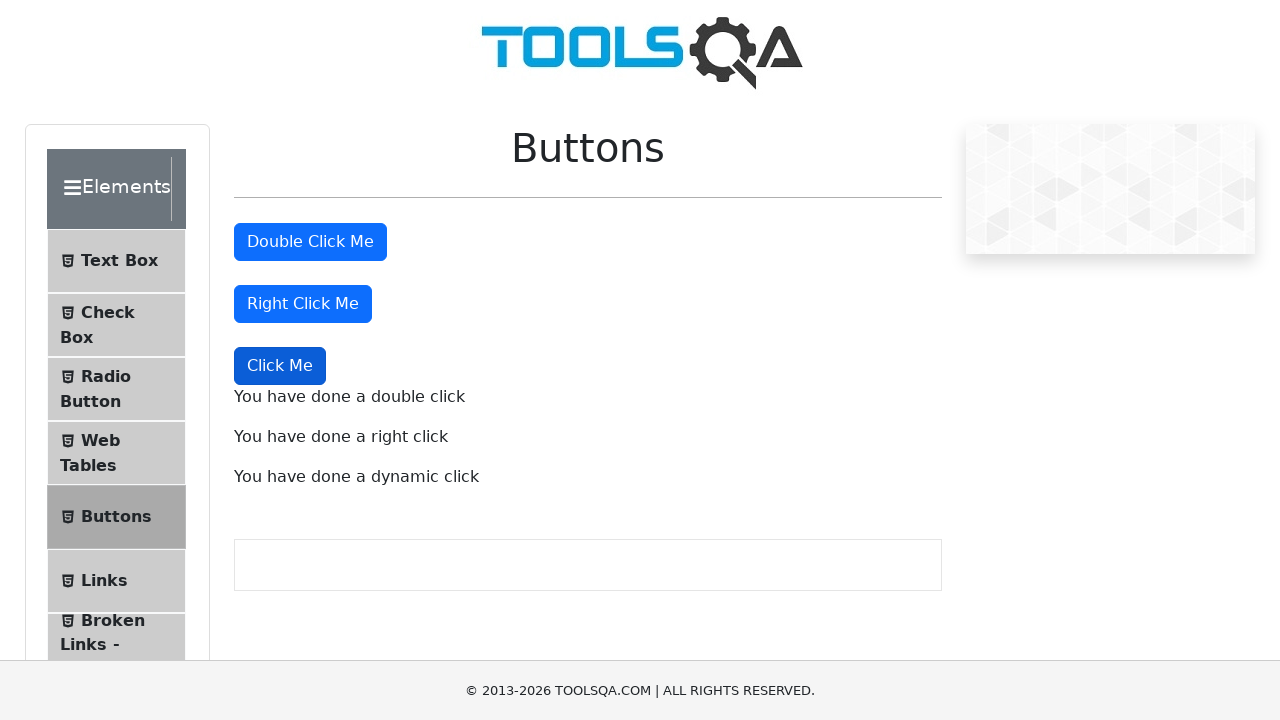

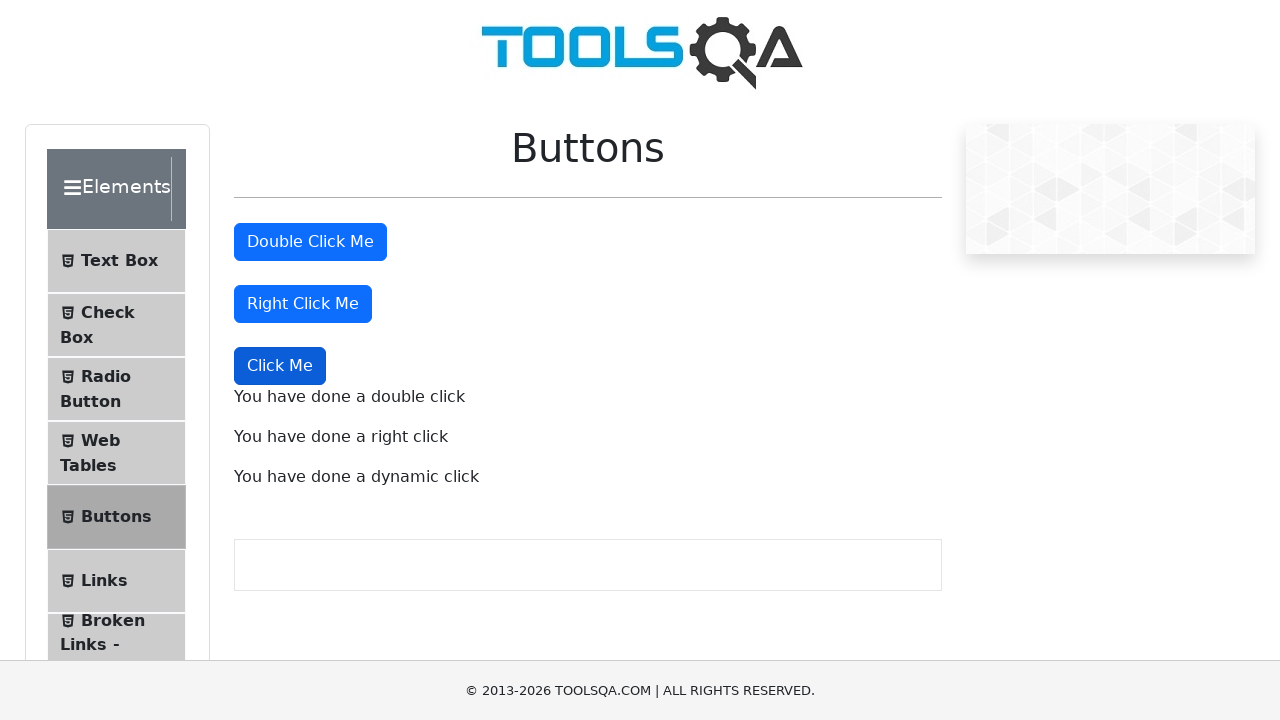